Tests sending text to a JavaScript prompt dialog by clicking a button, entering text into the prompt, accepting it, and verifying the entered text appears in the result

Starting URL: https://testcenter.techproeducation.com/index.php?page=javascript-alerts

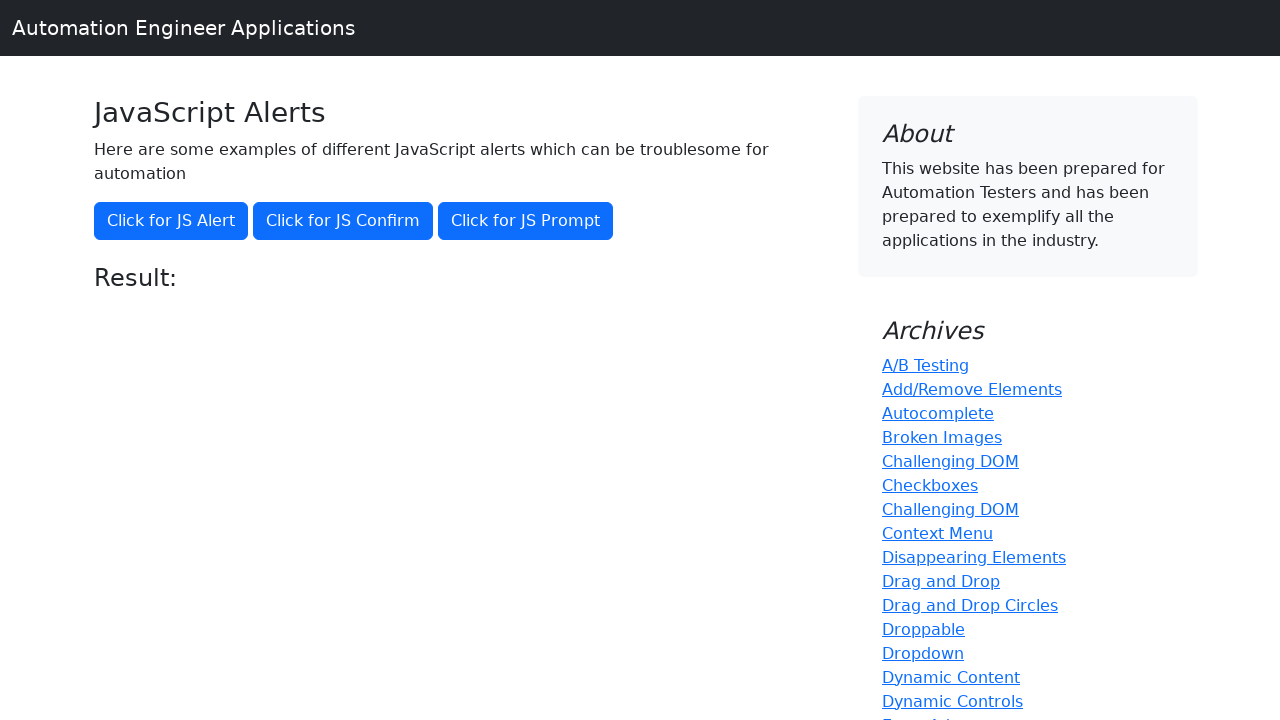

Set up dialog handler to accept prompt with text 'Hello World'
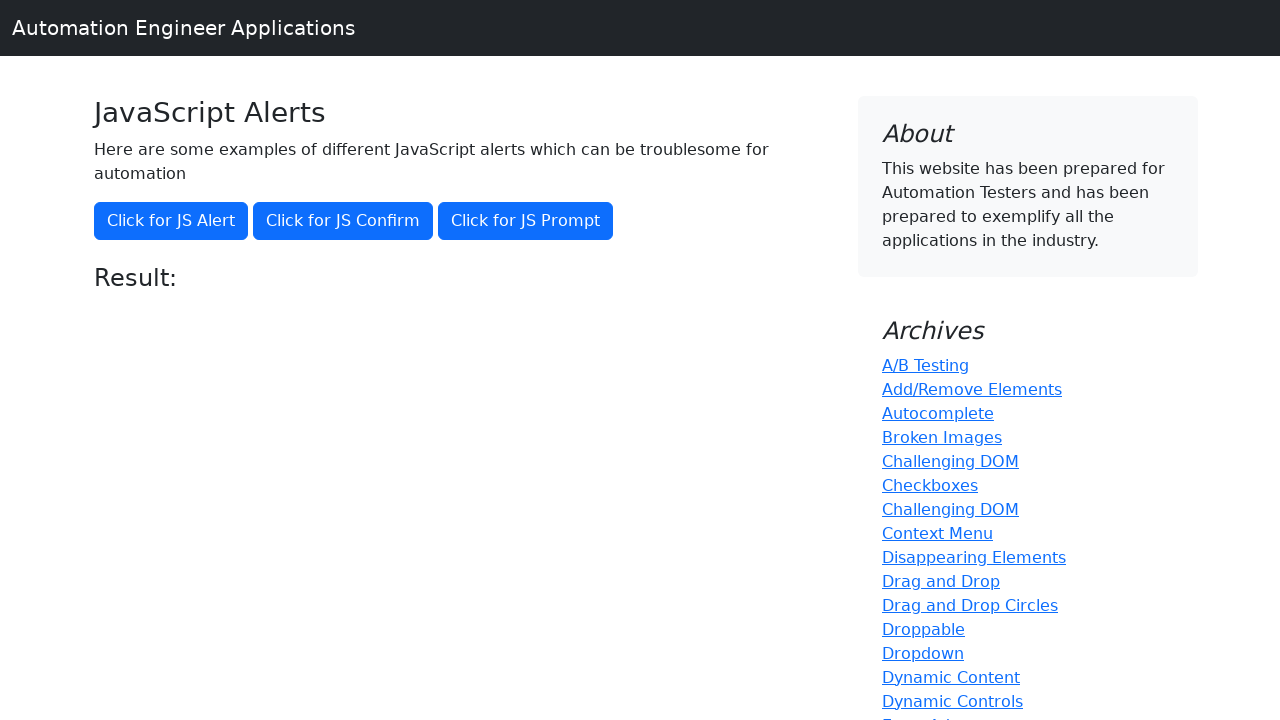

Clicked the prompt button at (526, 221) on xpath=//button[@onclick='jsPrompt()']
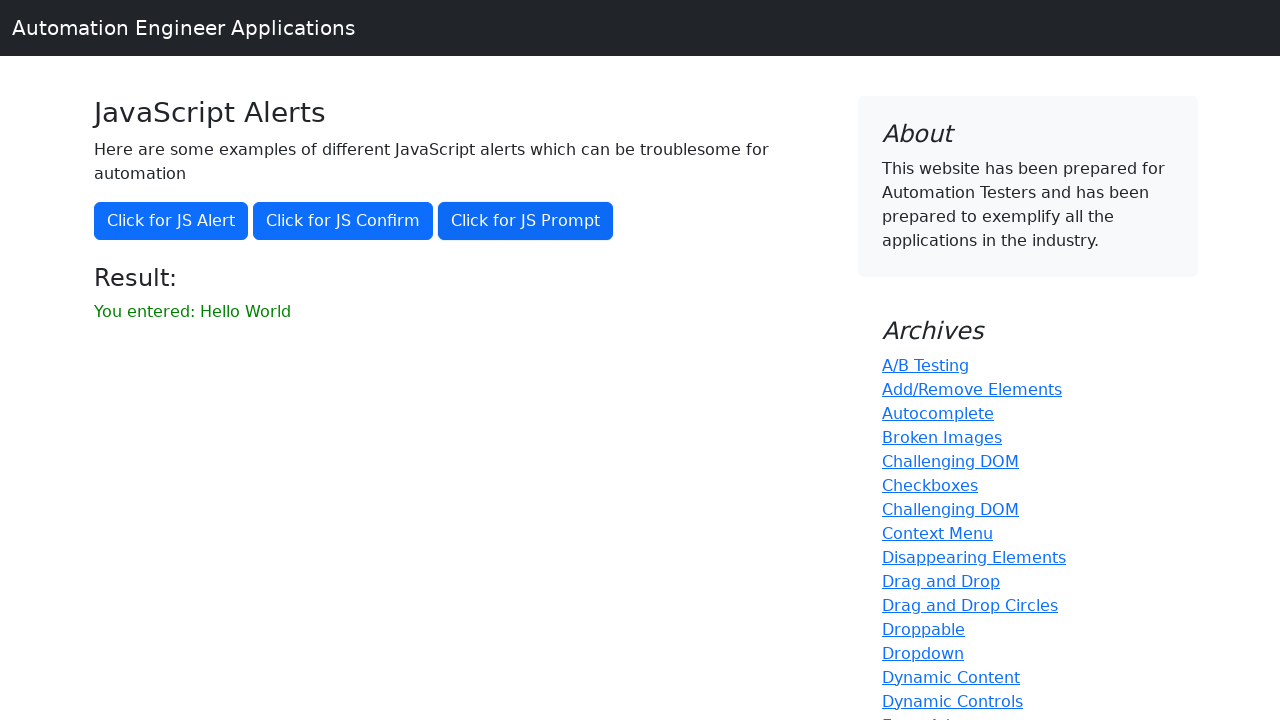

Result element loaded after prompt interaction
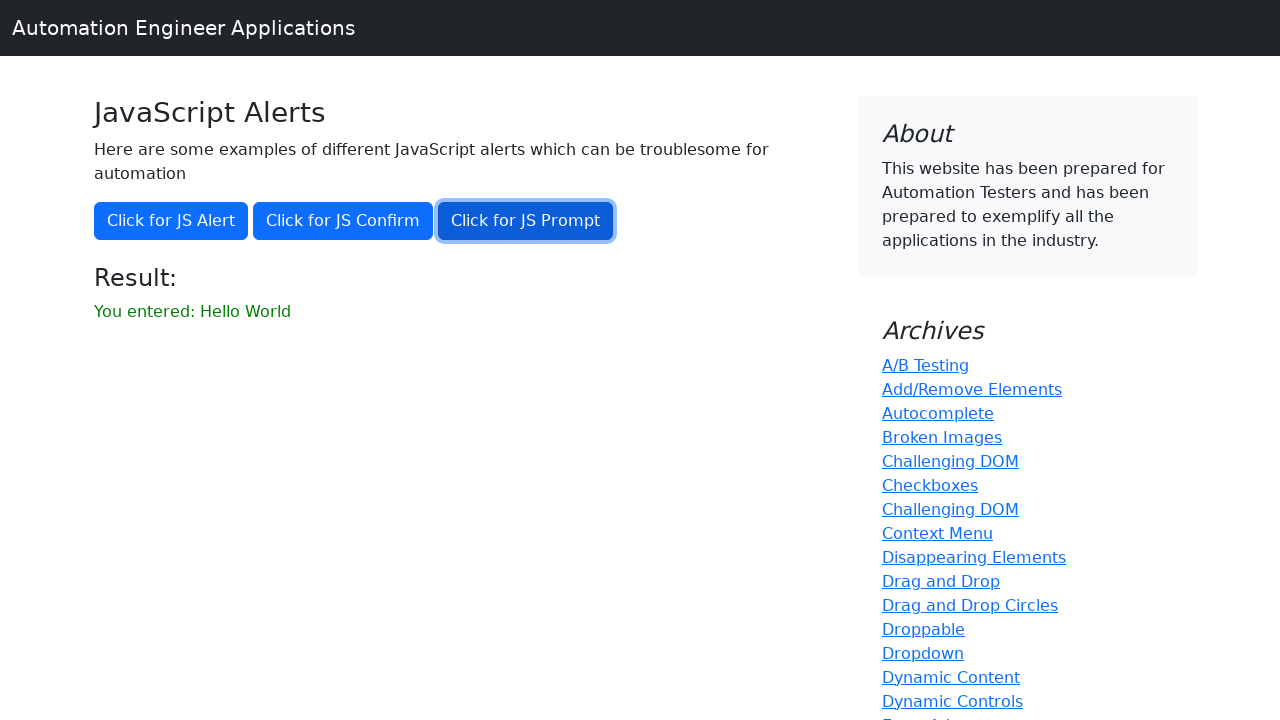

Retrieved result text from page
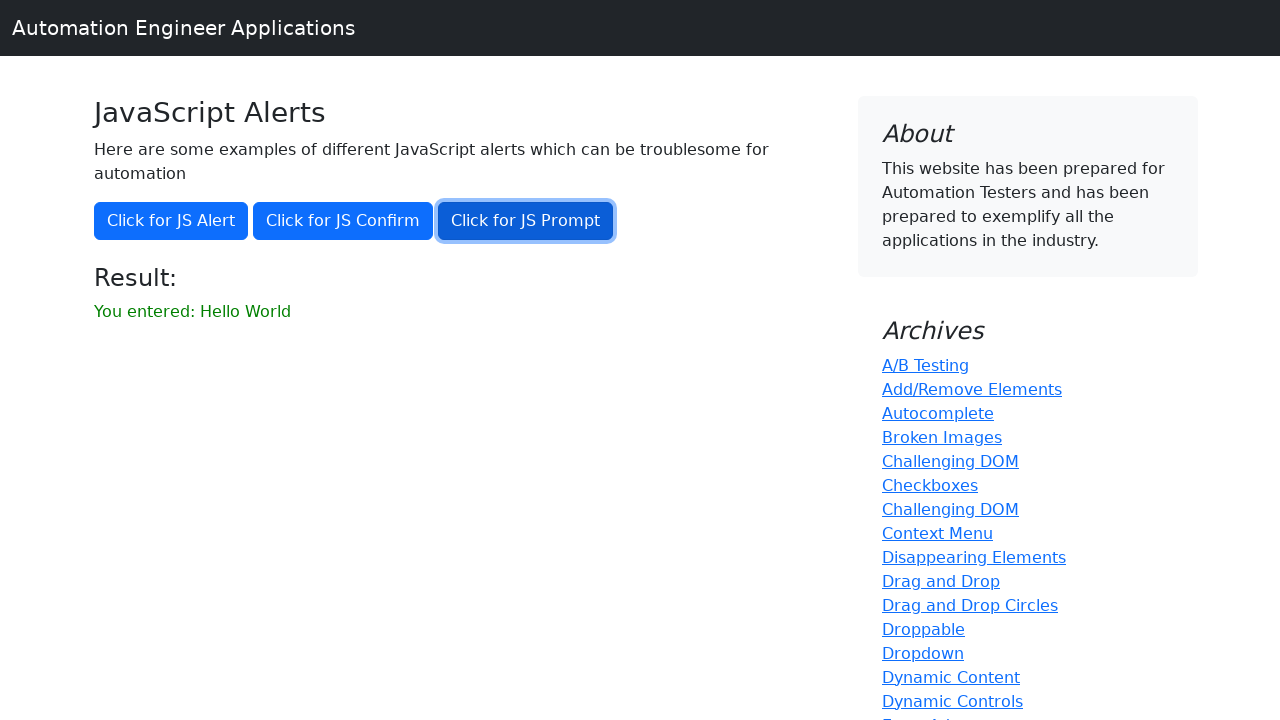

Verified that entered text 'Hello World' appears in result
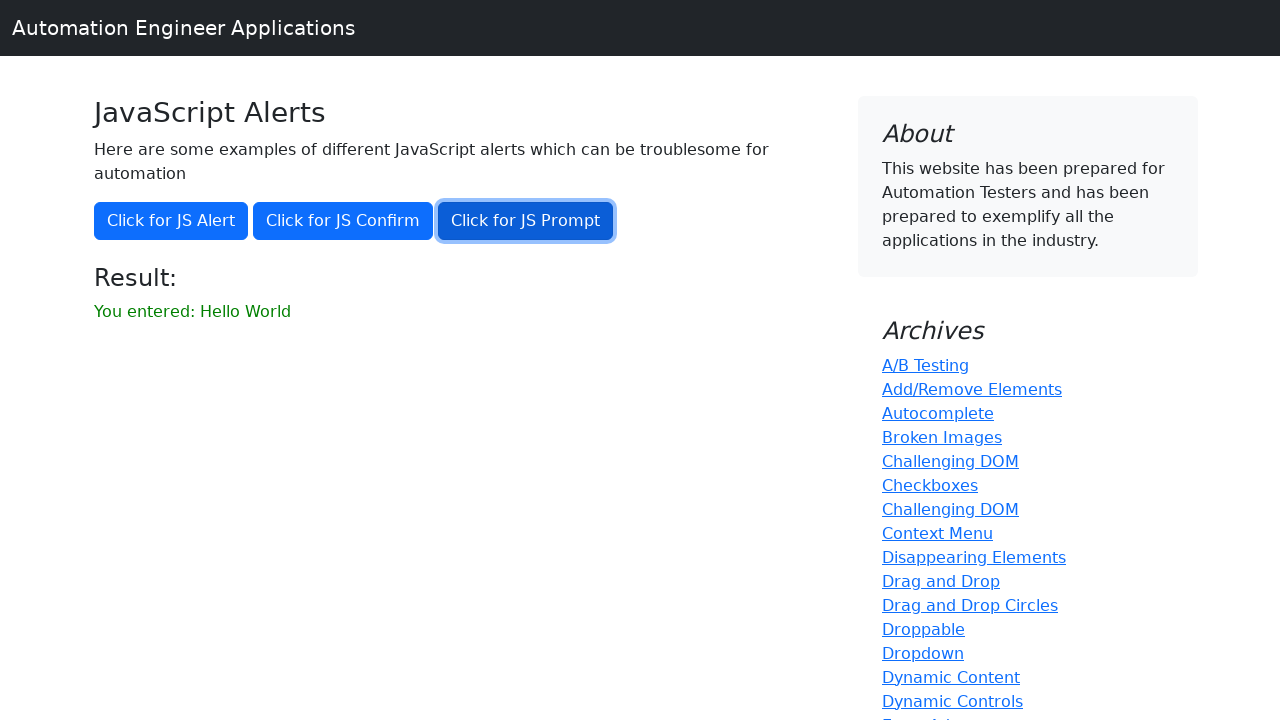

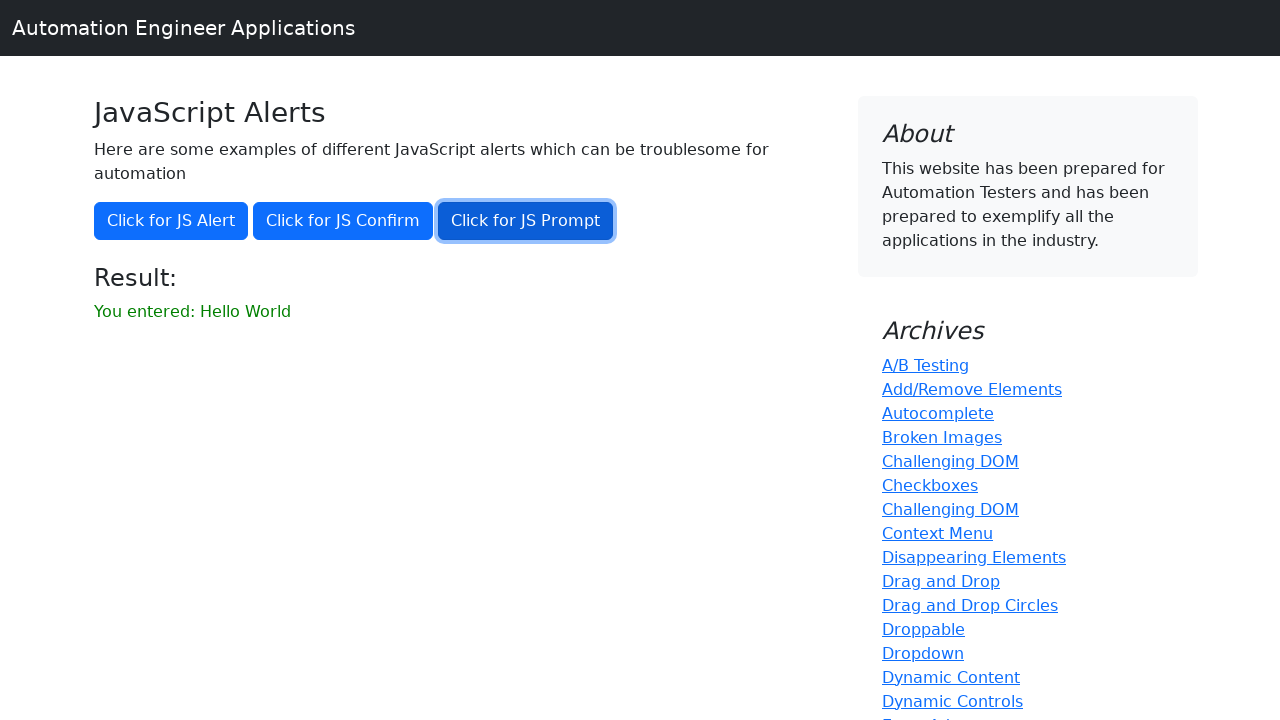